Tests a form submission by filling out full name, email, current address, and permanent address fields, then clicking submit

Starting URL: https://demoqa.com/text-box

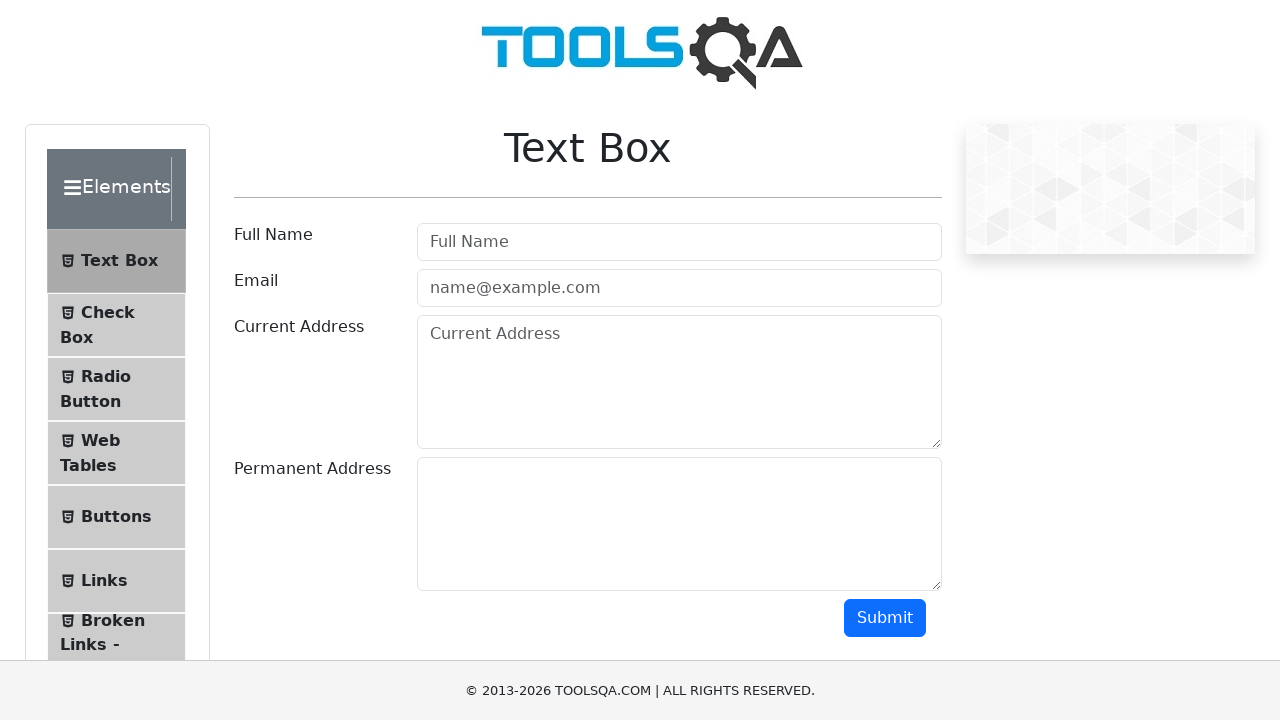

Clicked on full name field at (679, 242) on #userName
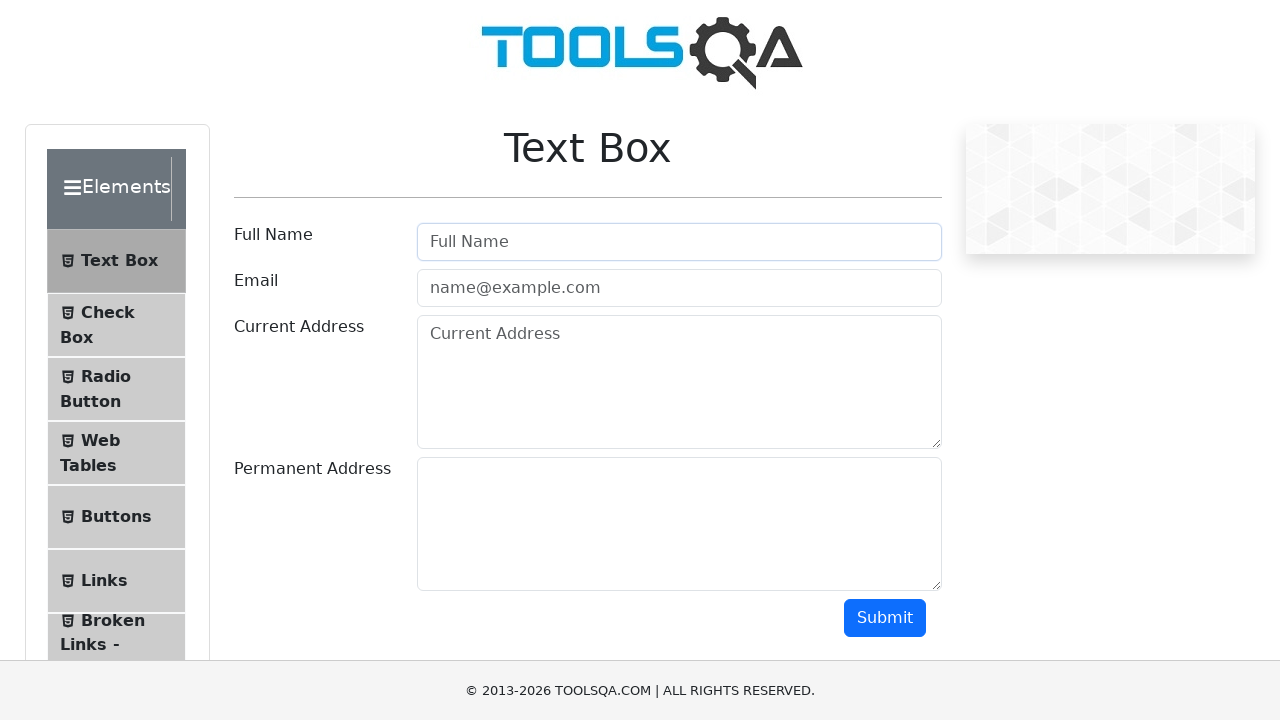

Filled full name field with 'Kıvanç Velioğlu' on #userName
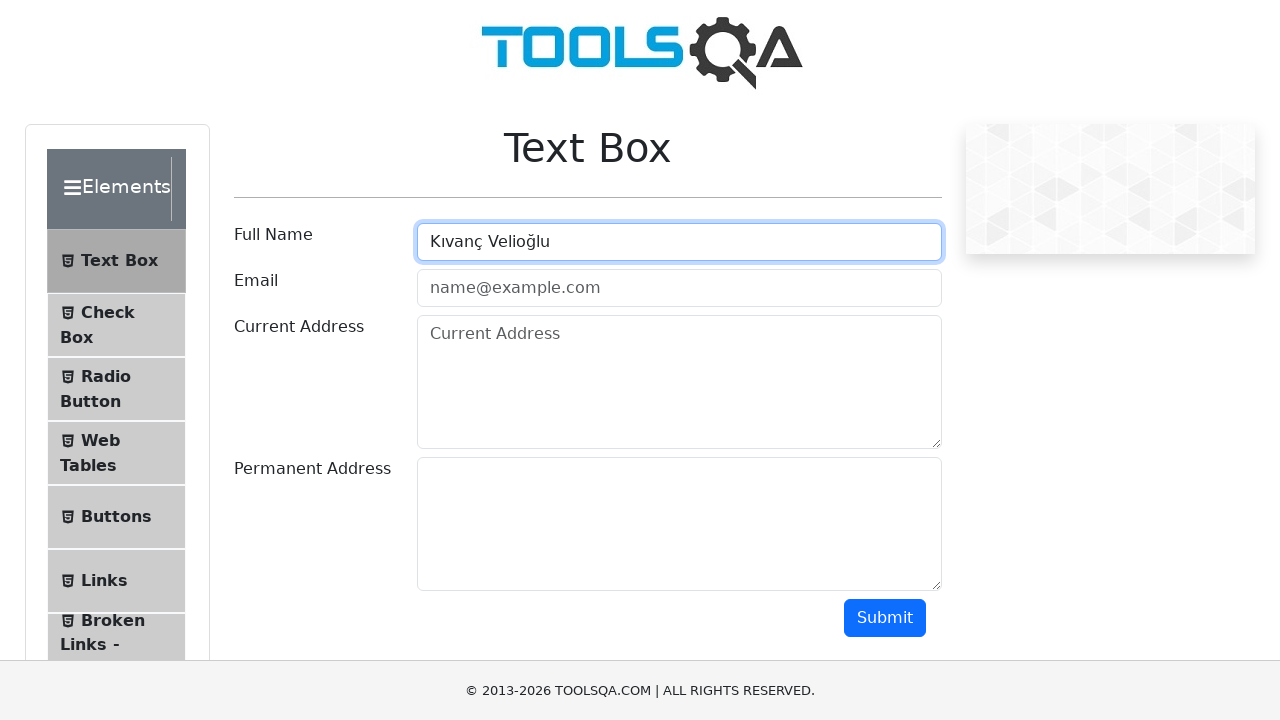

Clicked on email field at (679, 288) on .mr-sm-2[id='userEmail']
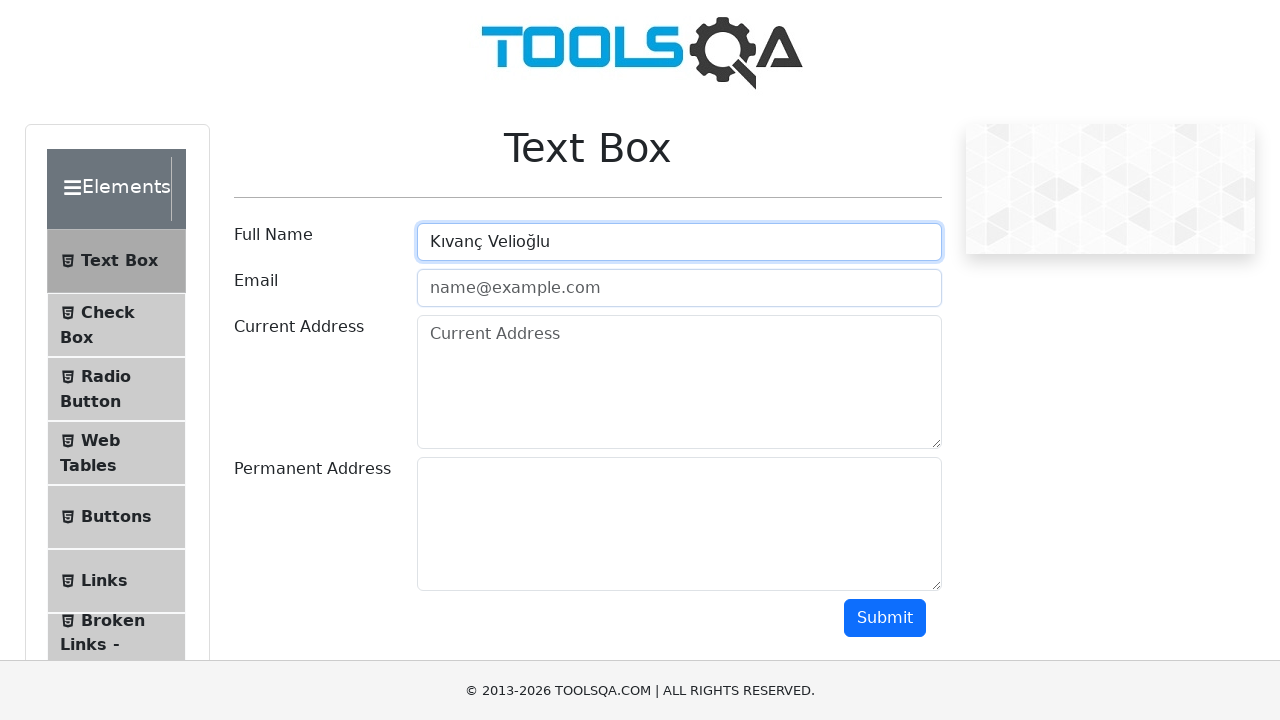

Filled email field with 'test.user@example.com' on .mr-sm-2[id='userEmail']
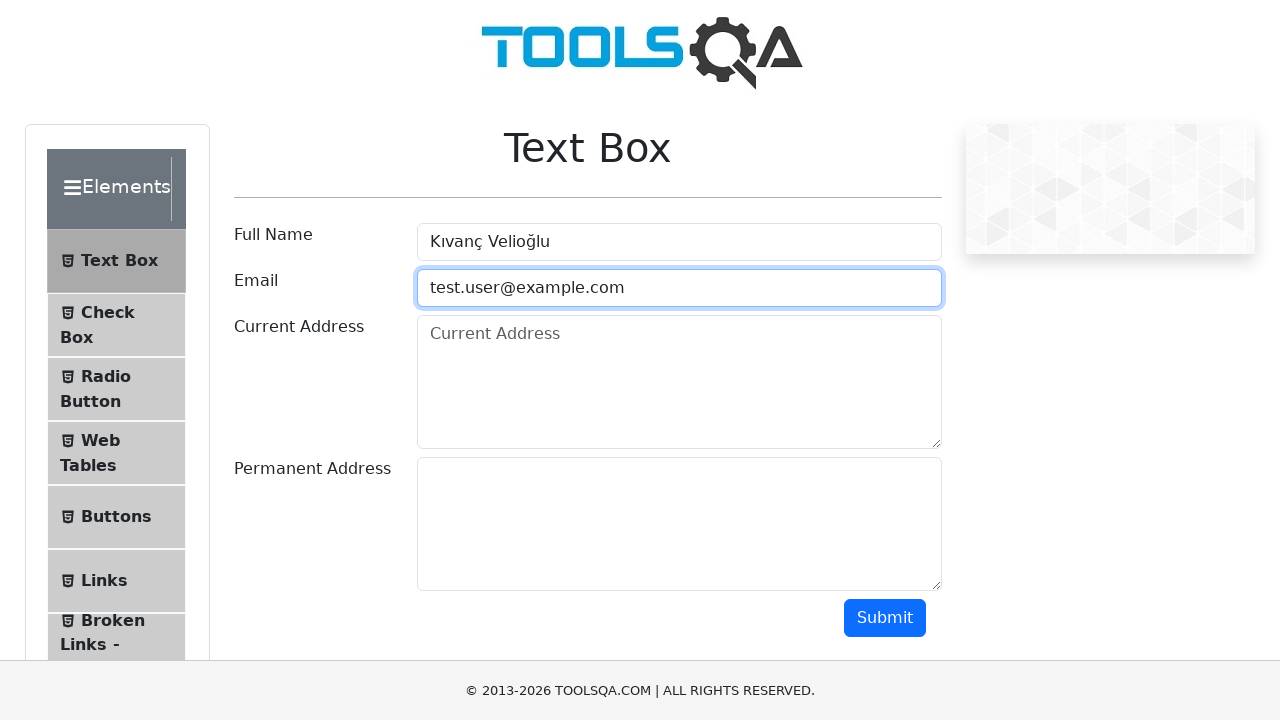

Clicked on current address field at (679, 382) on .form-control[placeholder='Current Address']
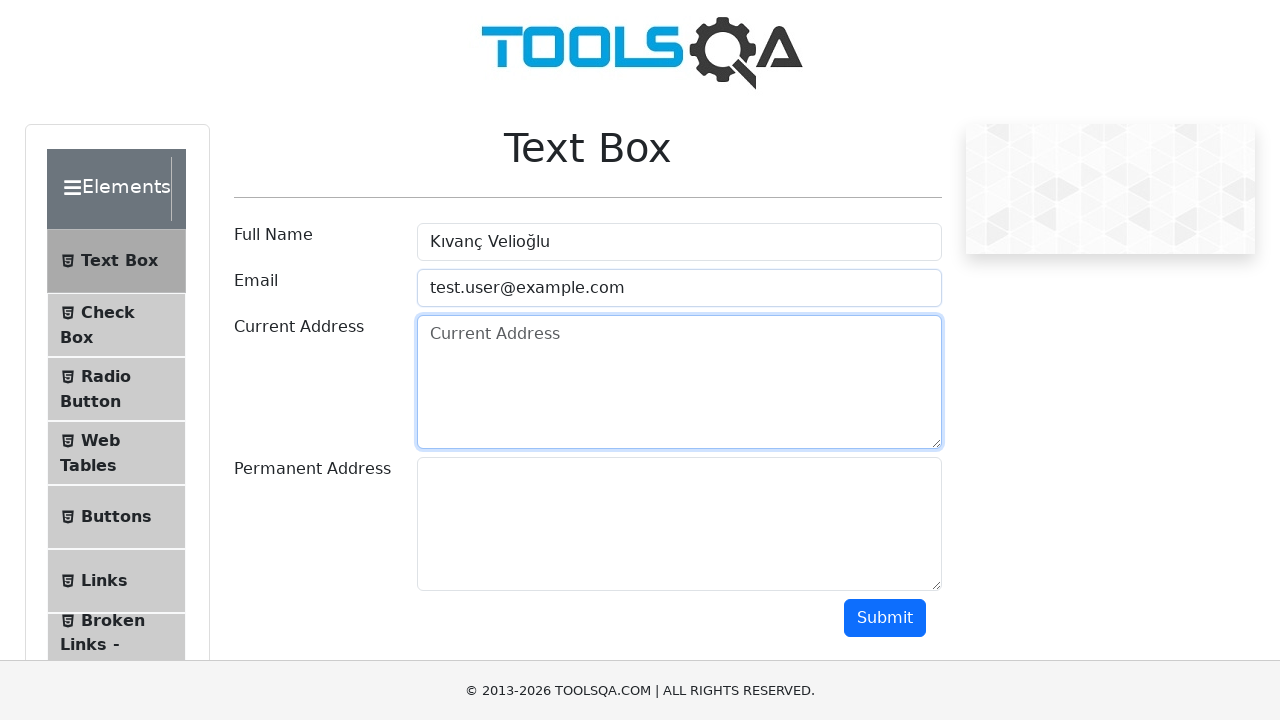

Filled current address field with 'Ataşehir / İstanbul' on .form-control[placeholder='Current Address']
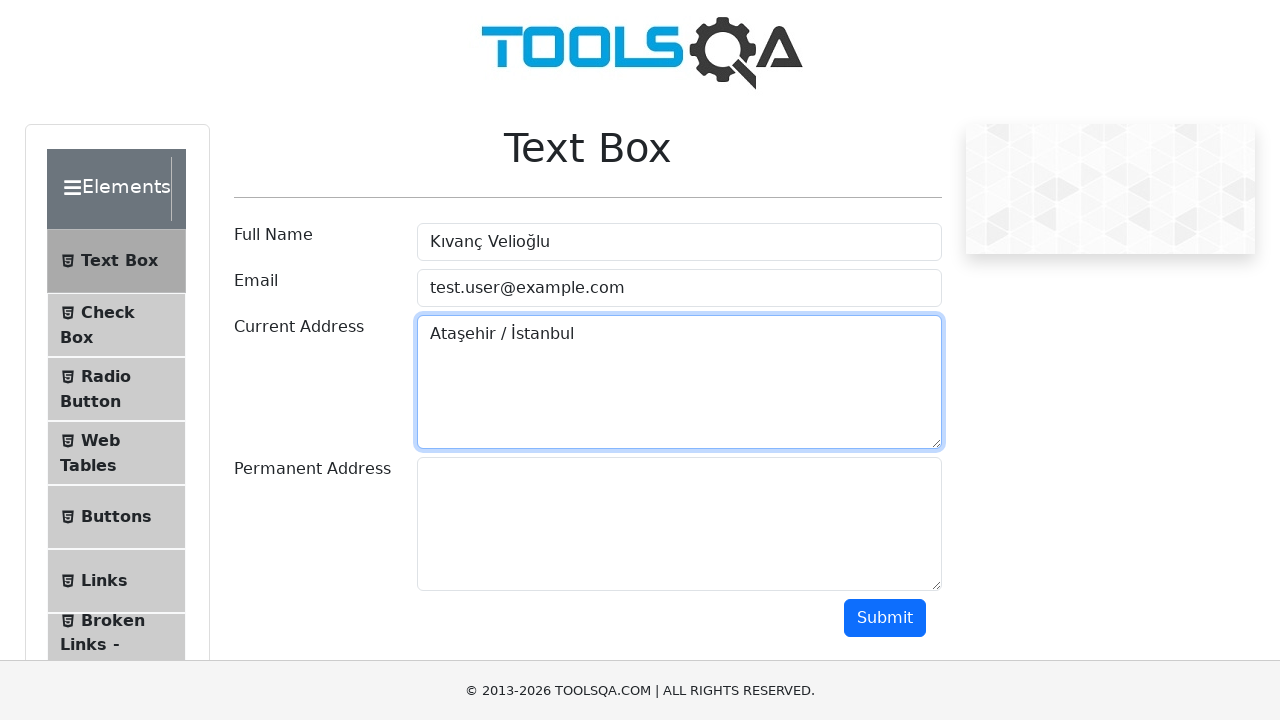

Clicked on permanent address field at (679, 524) on #permanentAddress
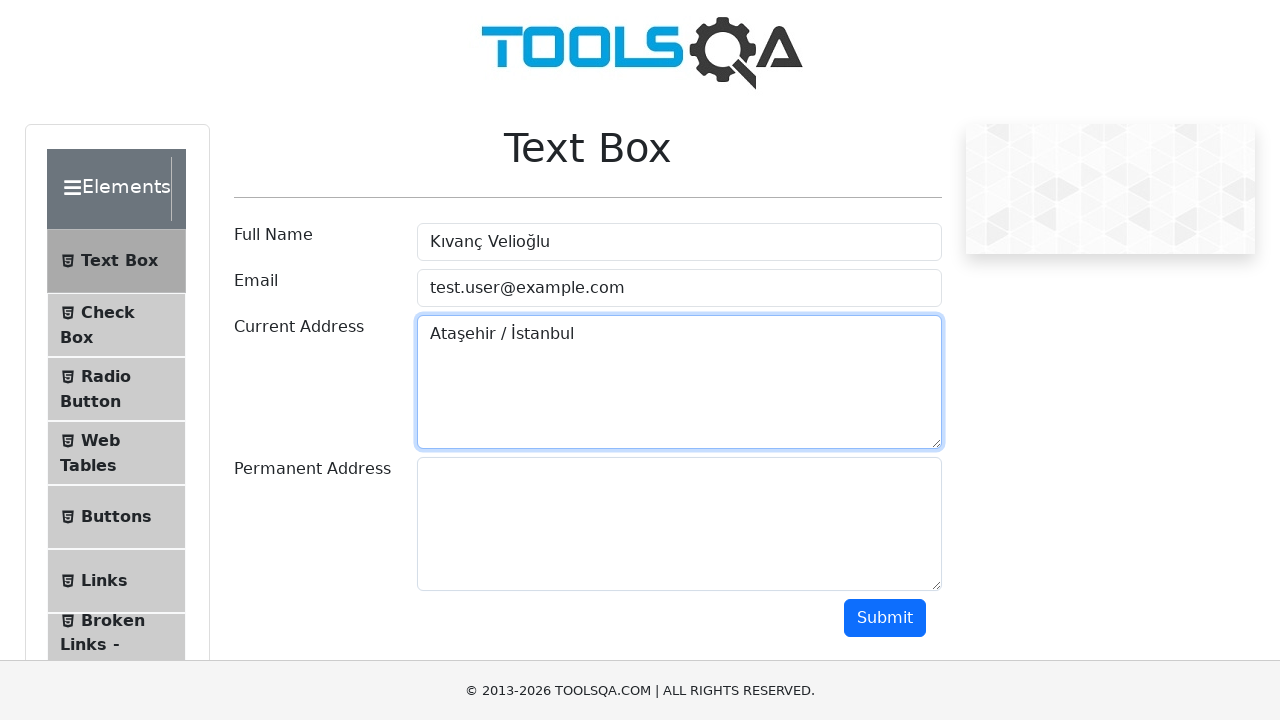

Filled permanent address field with 'Örnek Mahallesi / Temizel Sokak' on #permanentAddress
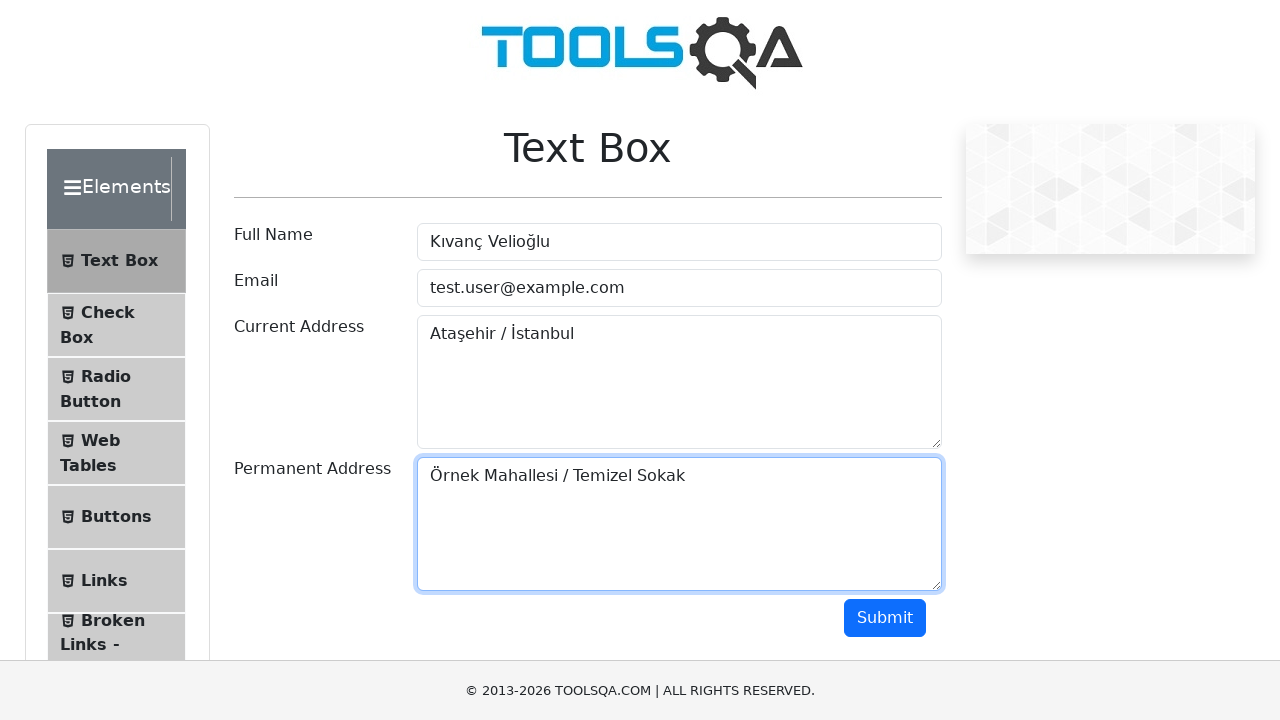

Clicked submit button to submit the form at (885, 618) on button.btn
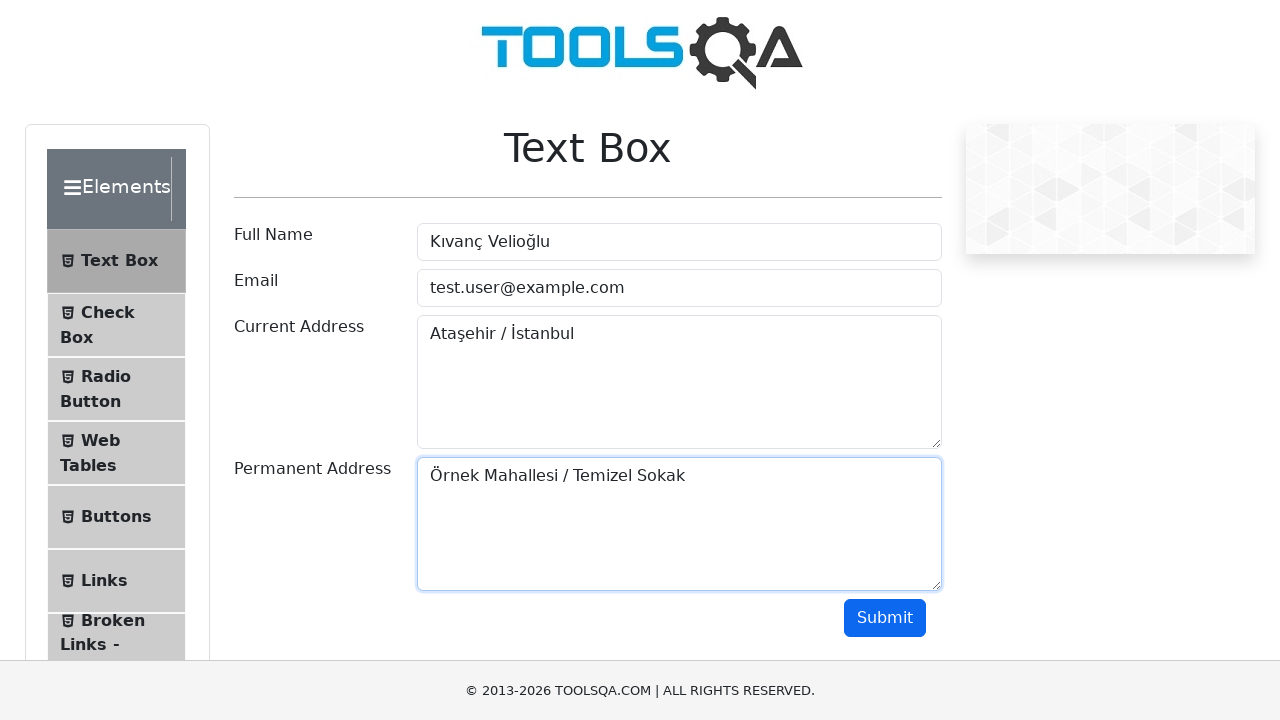

Form submission result appeared on page
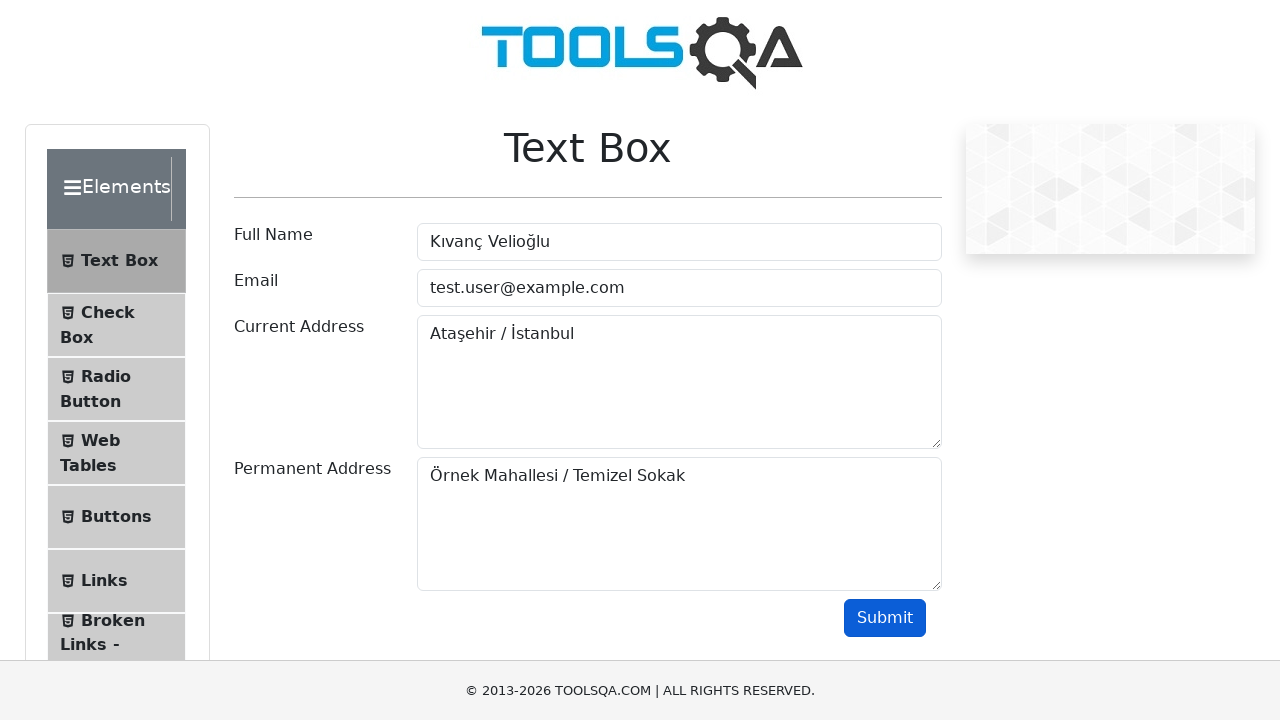

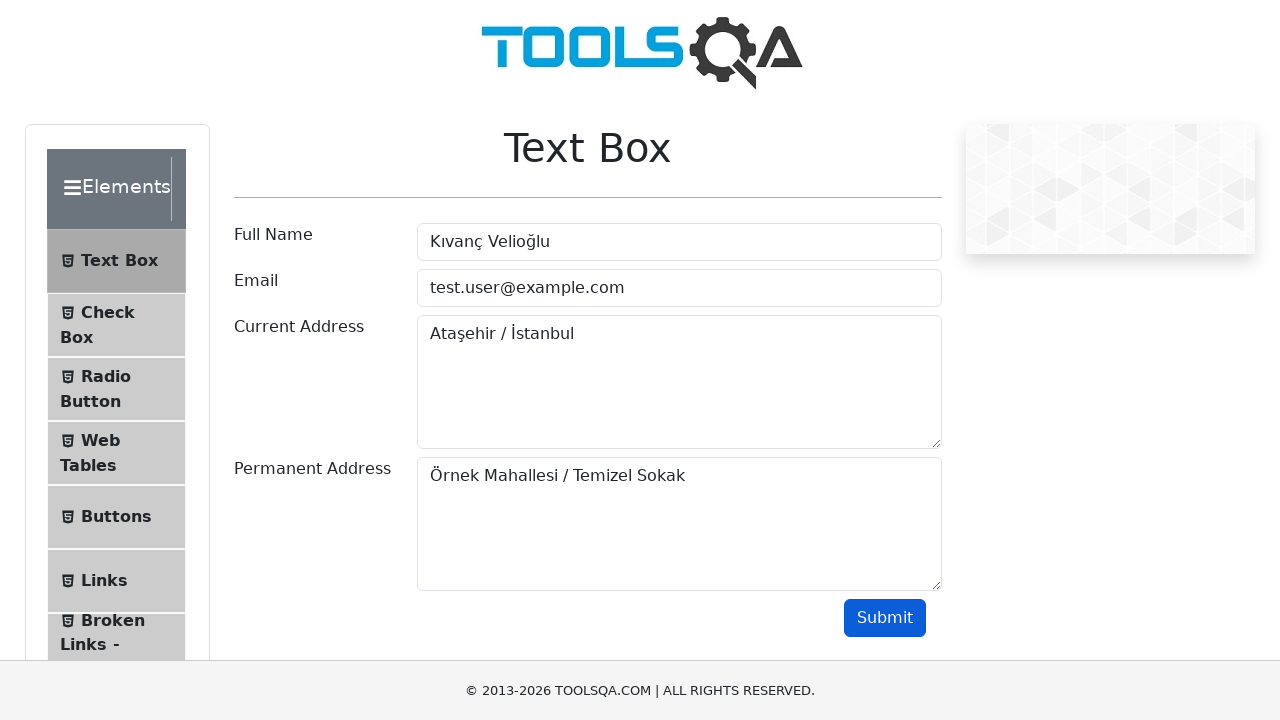